Tests an explicit wait scenario by waiting for a price to change to $100, then clicking a book button, calculating a mathematical answer based on a displayed value, and submitting the solution.

Starting URL: http://suninjuly.github.io/explicit_wait2.html

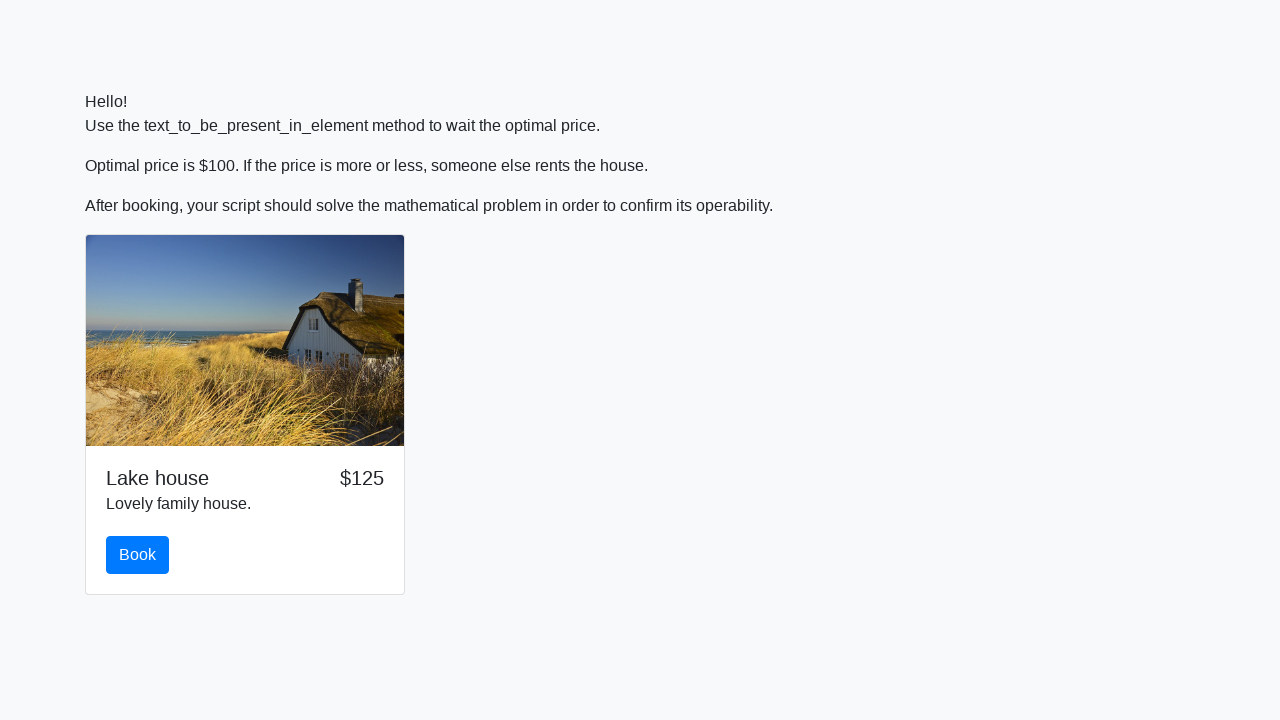

Located the book button element
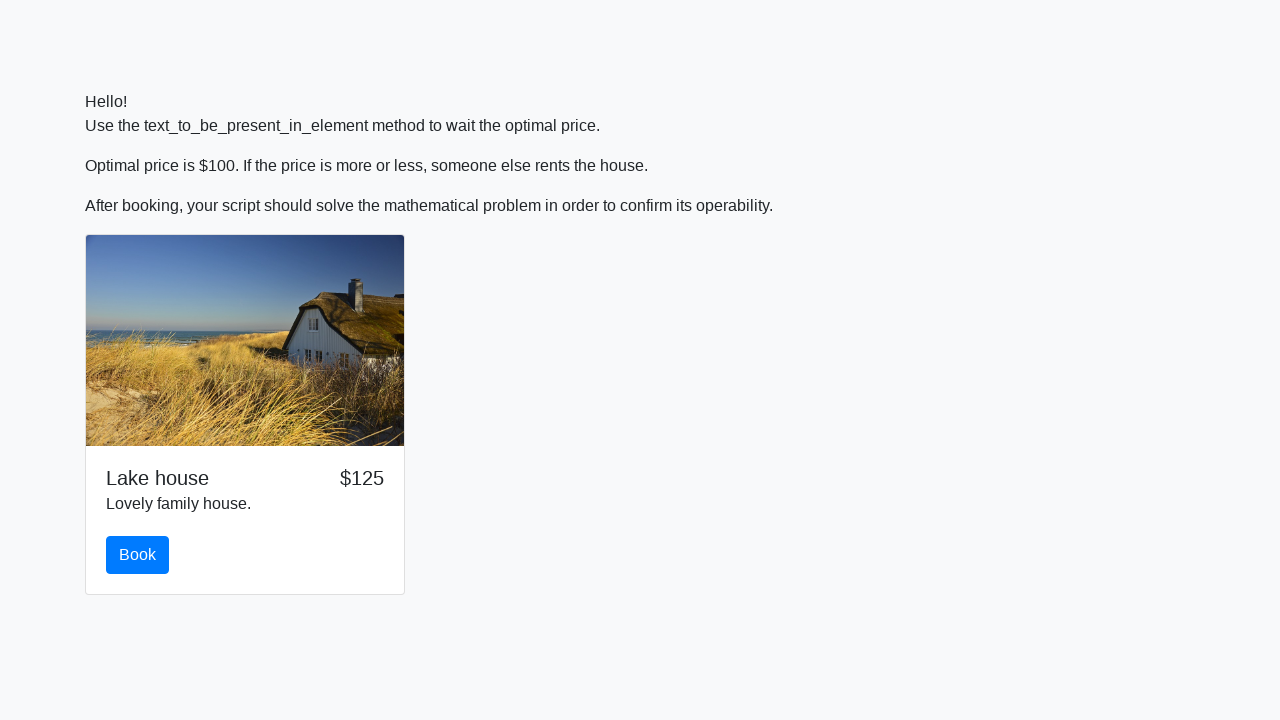

Waited for price to change to $100
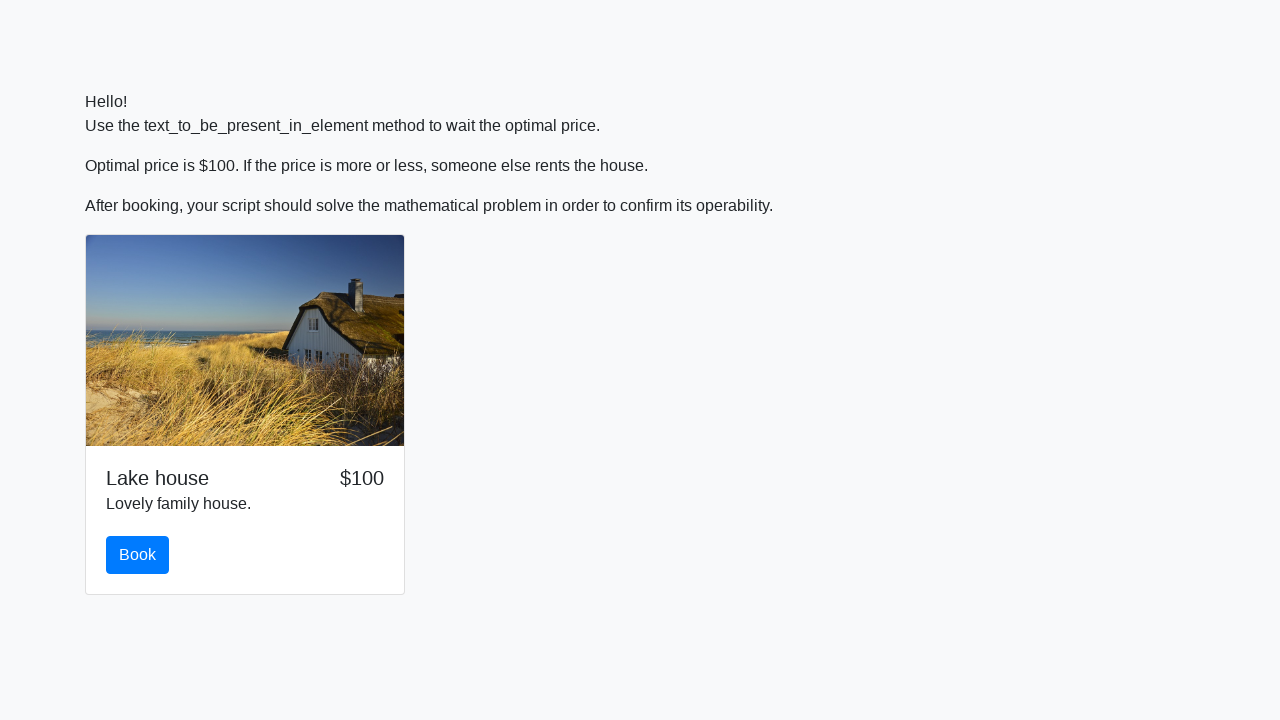

Clicked the book button at (138, 555) on #book
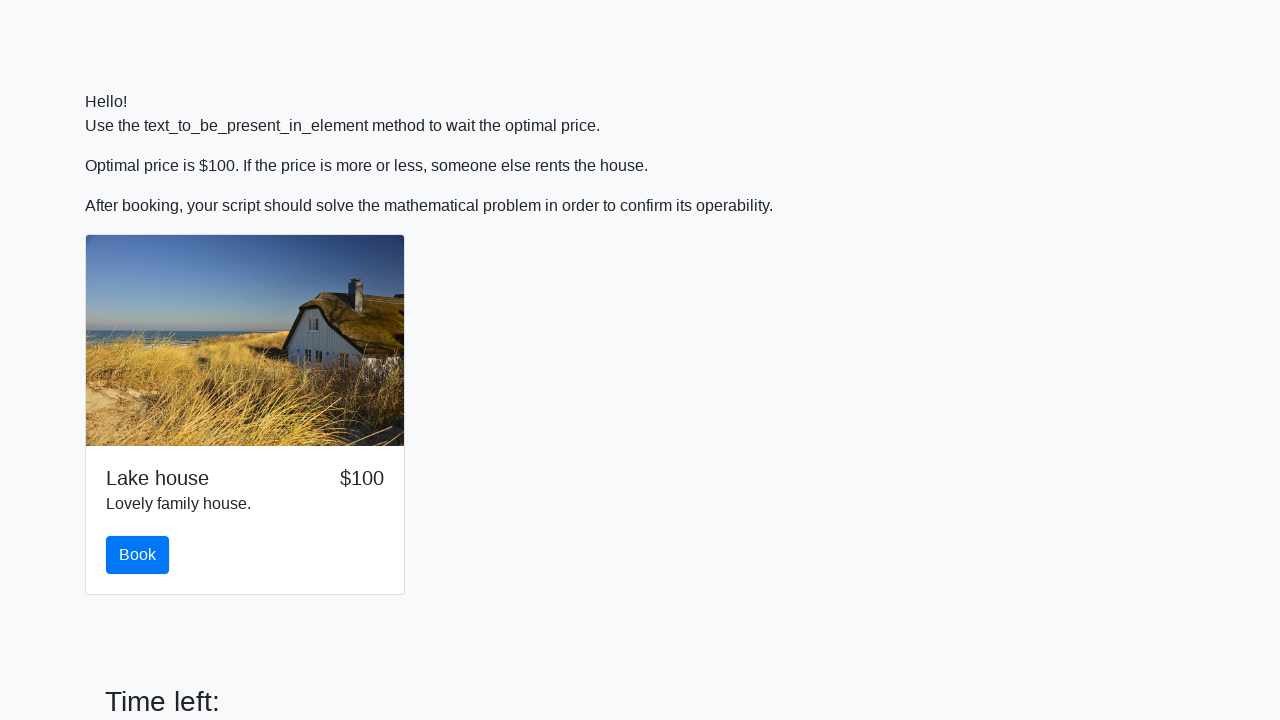

Scrolled solve button into view
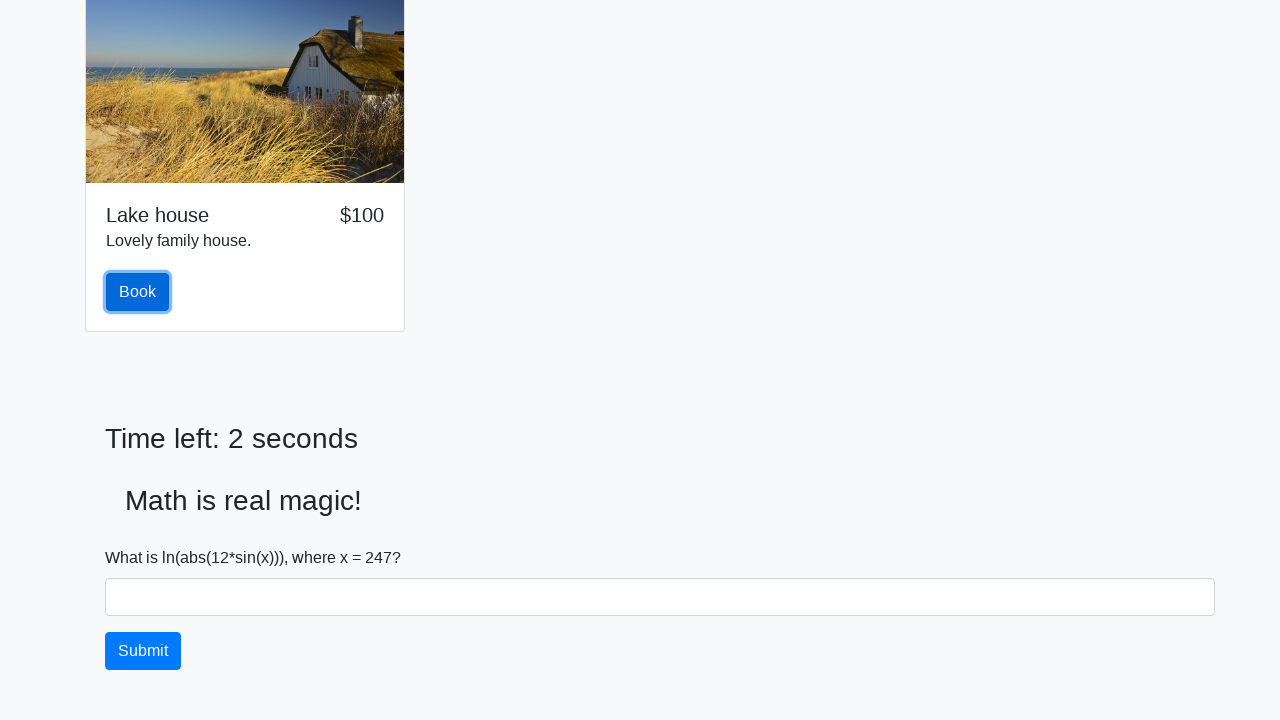

Retrieved input value: 247
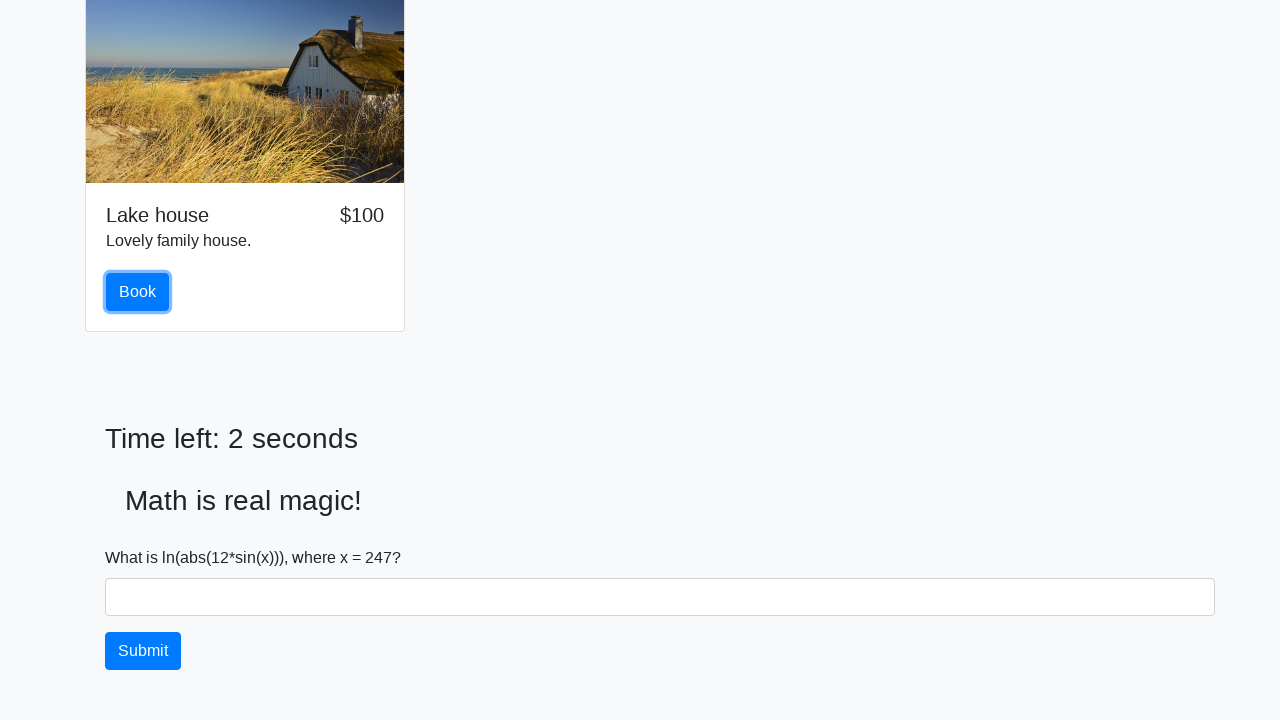

Calculated and filled answer field with: 2.4088969163580787 on #answer
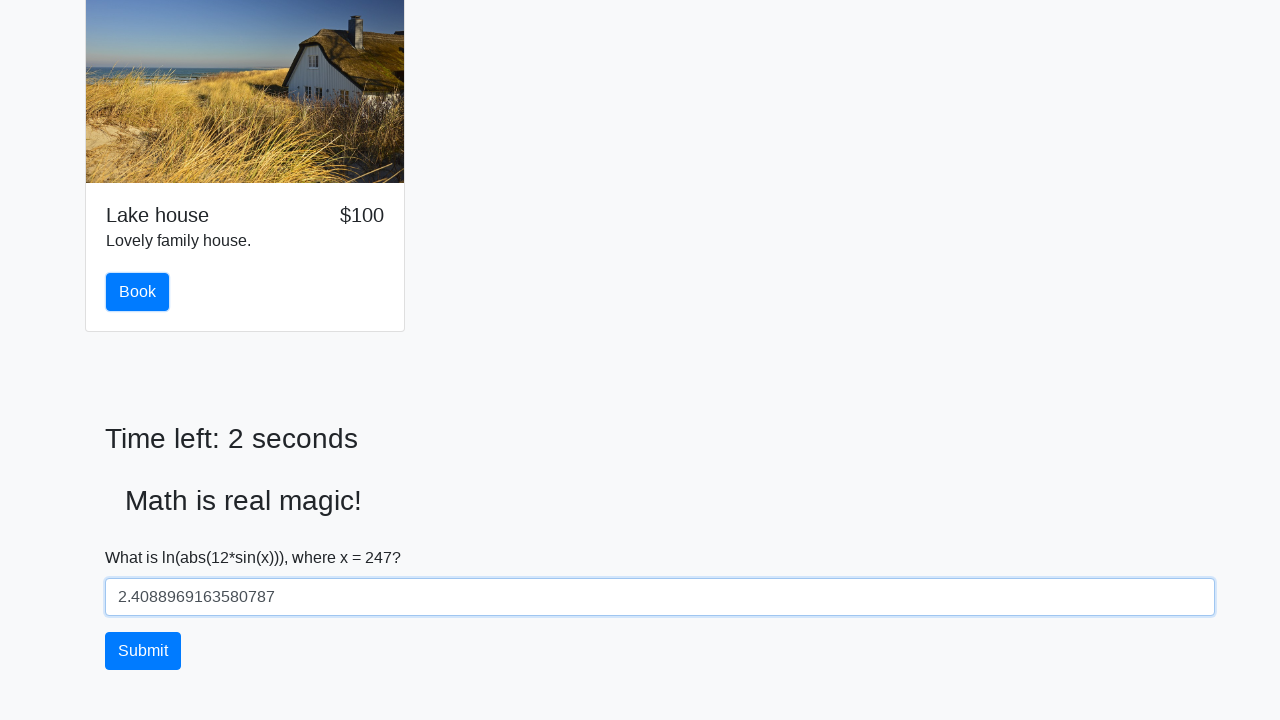

Clicked the solve button to submit answer at (143, 651) on #solve
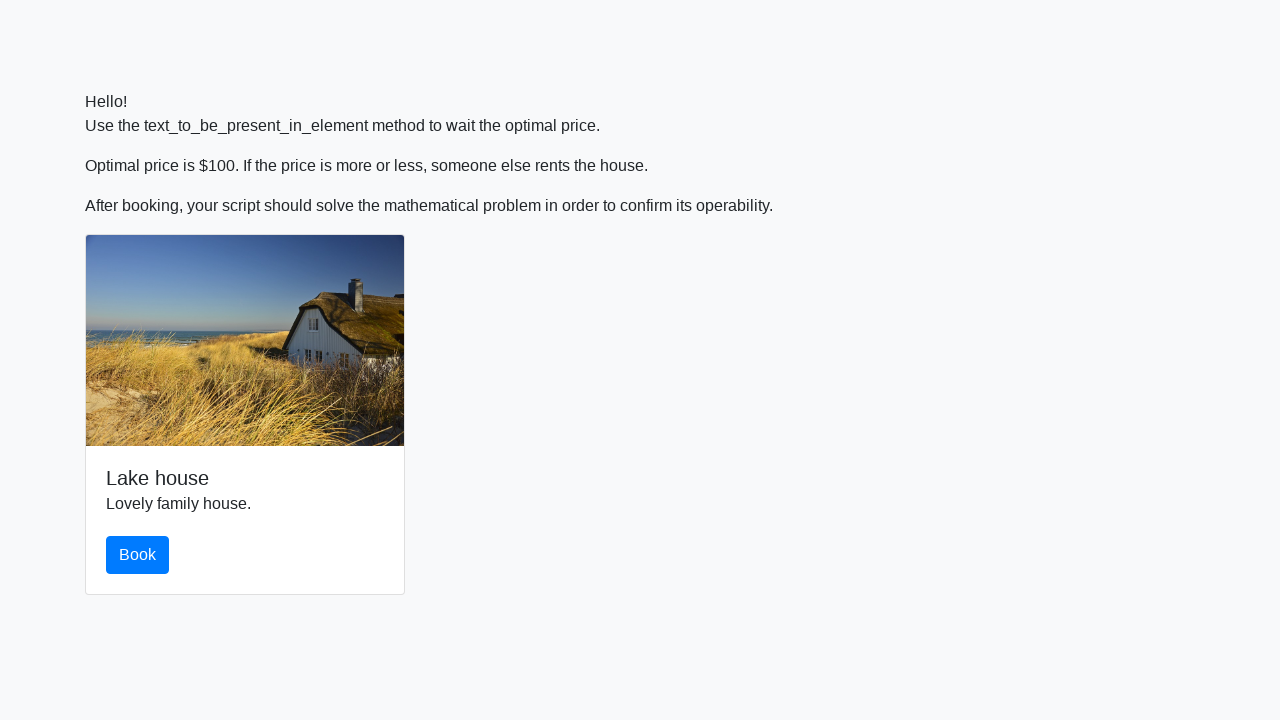

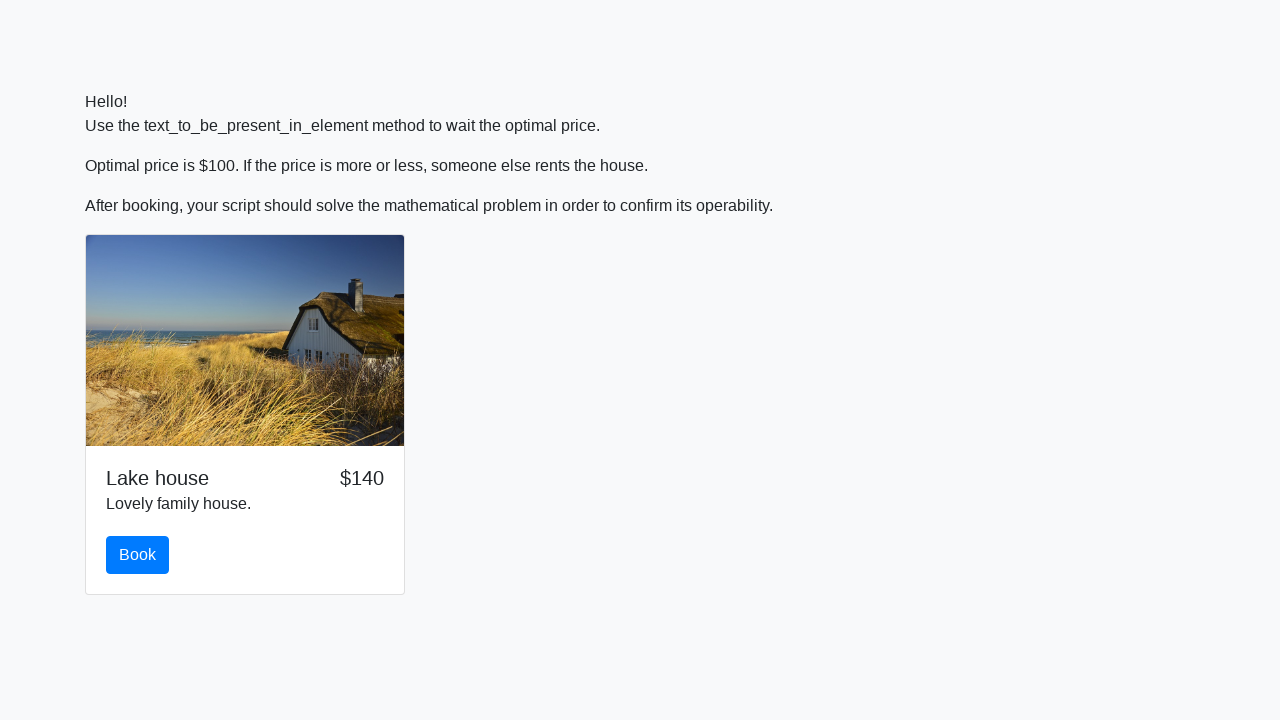